Tests drag and drop functionality on jQuery UI demo page by dragging an element onto a drop target and verifying the drop was successful

Starting URL: https://jqueryui.com/droppable/

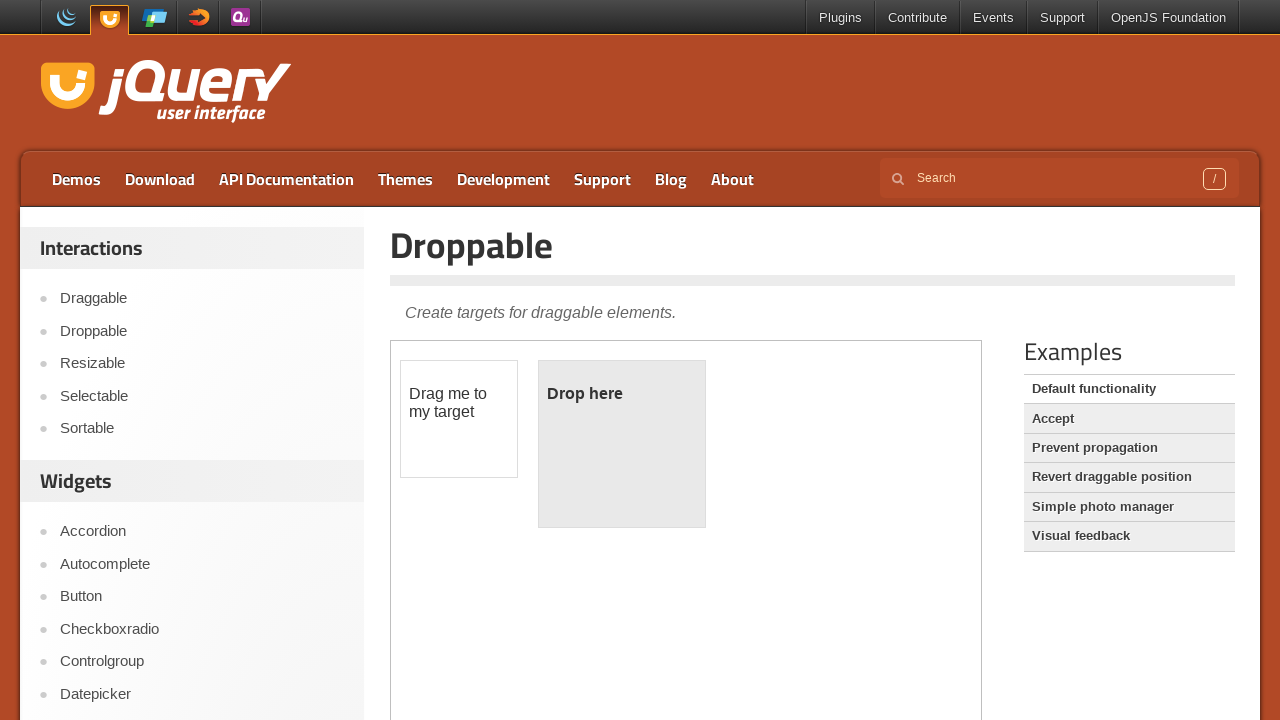

Located the iframe containing the jQuery UI droppable demo
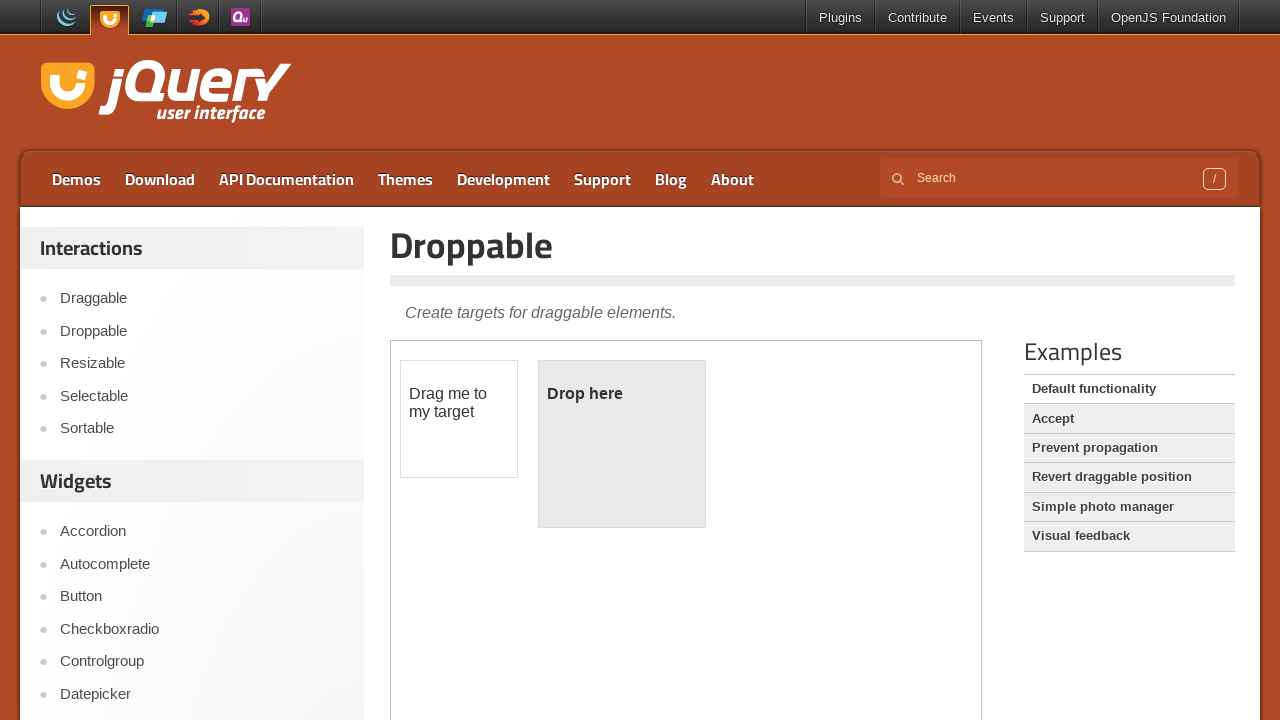

Located the draggable element (#draggable)
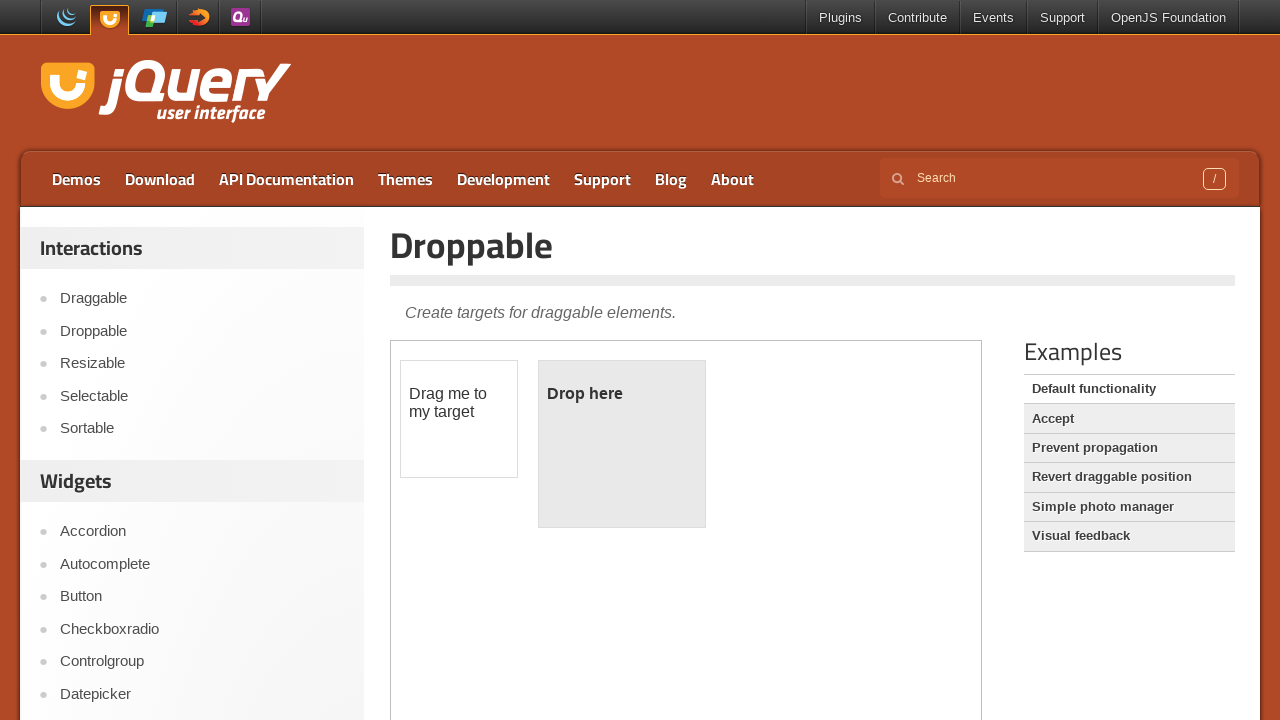

Located the droppable target element (#droppable)
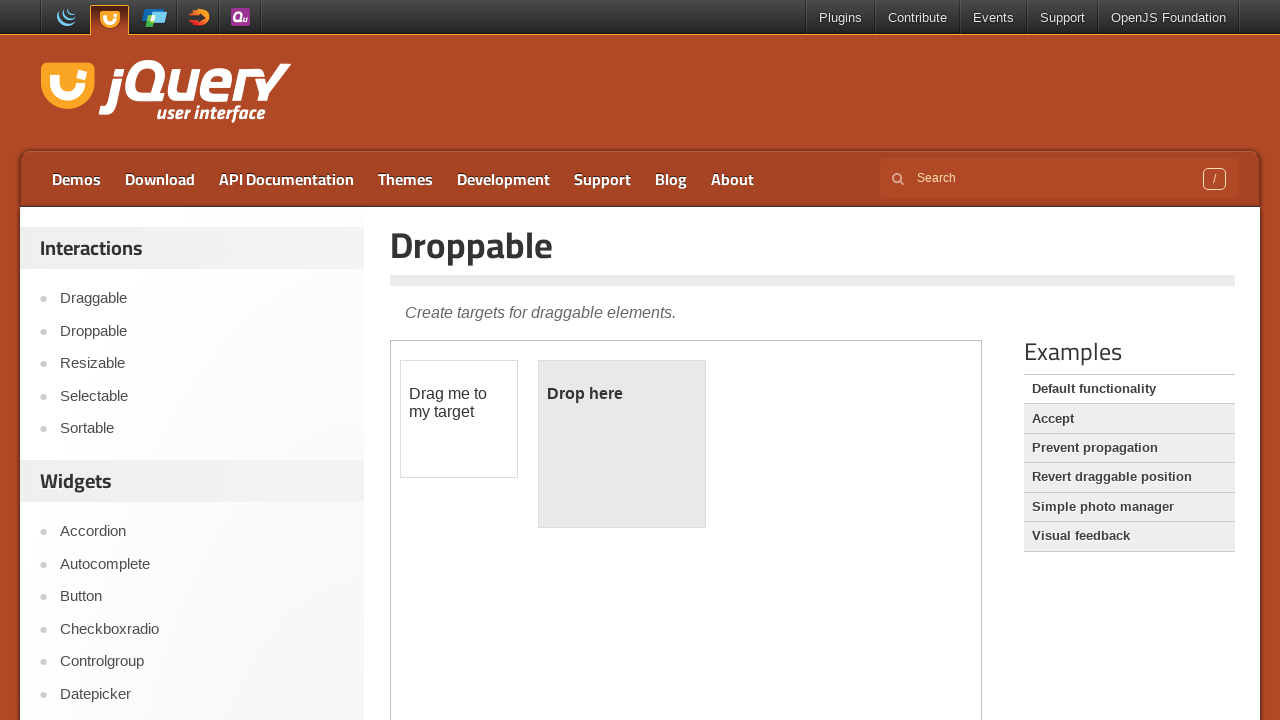

Dragged the draggable element onto the droppable target at (622, 444)
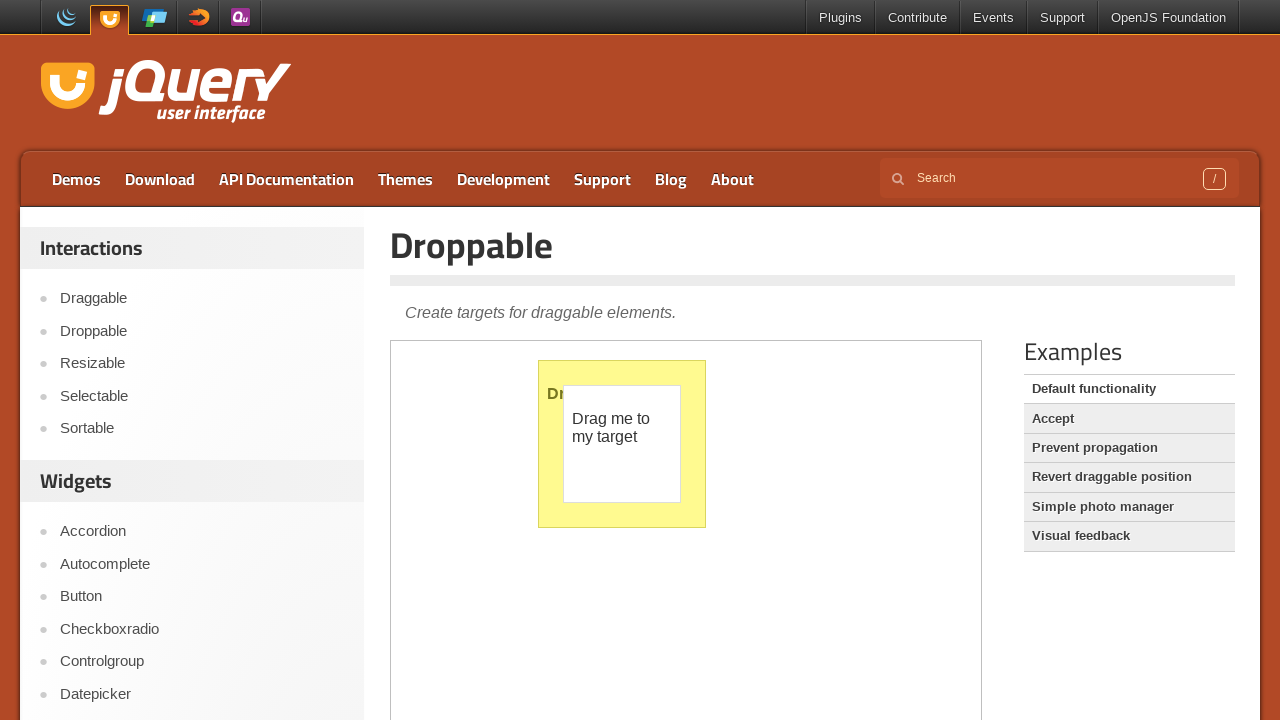

Verified that the droppable target is visible after the drop
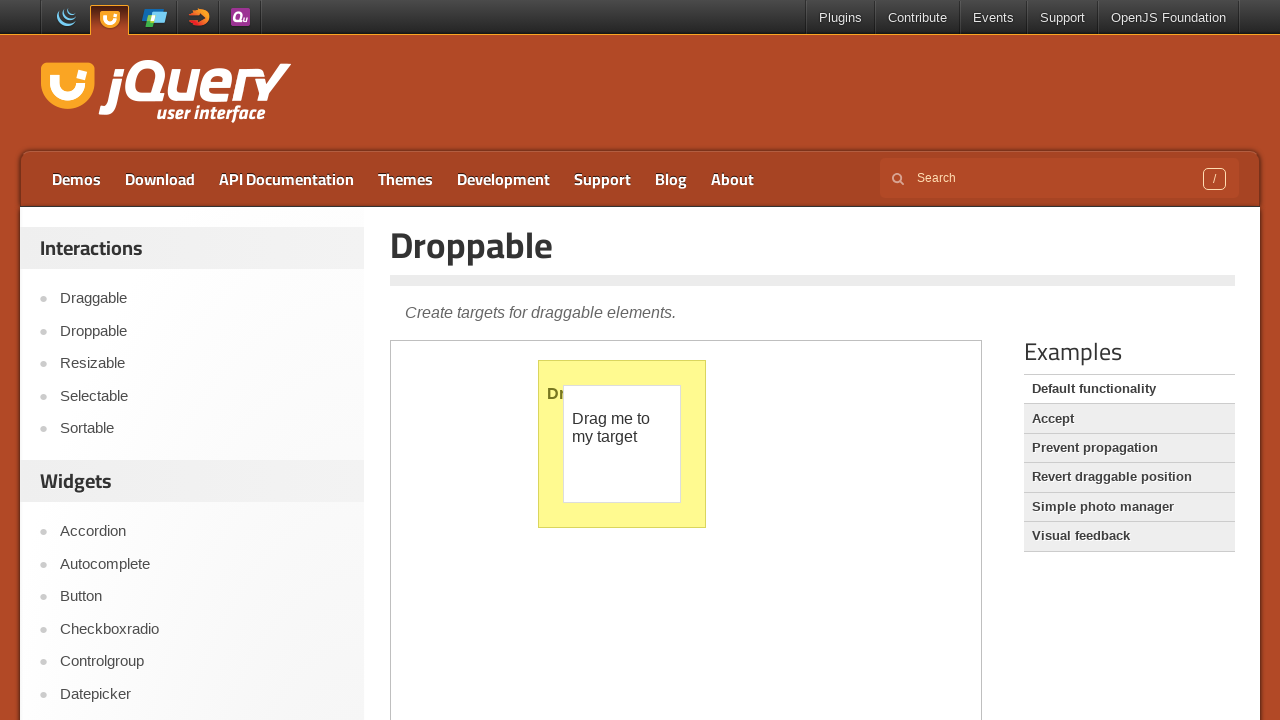

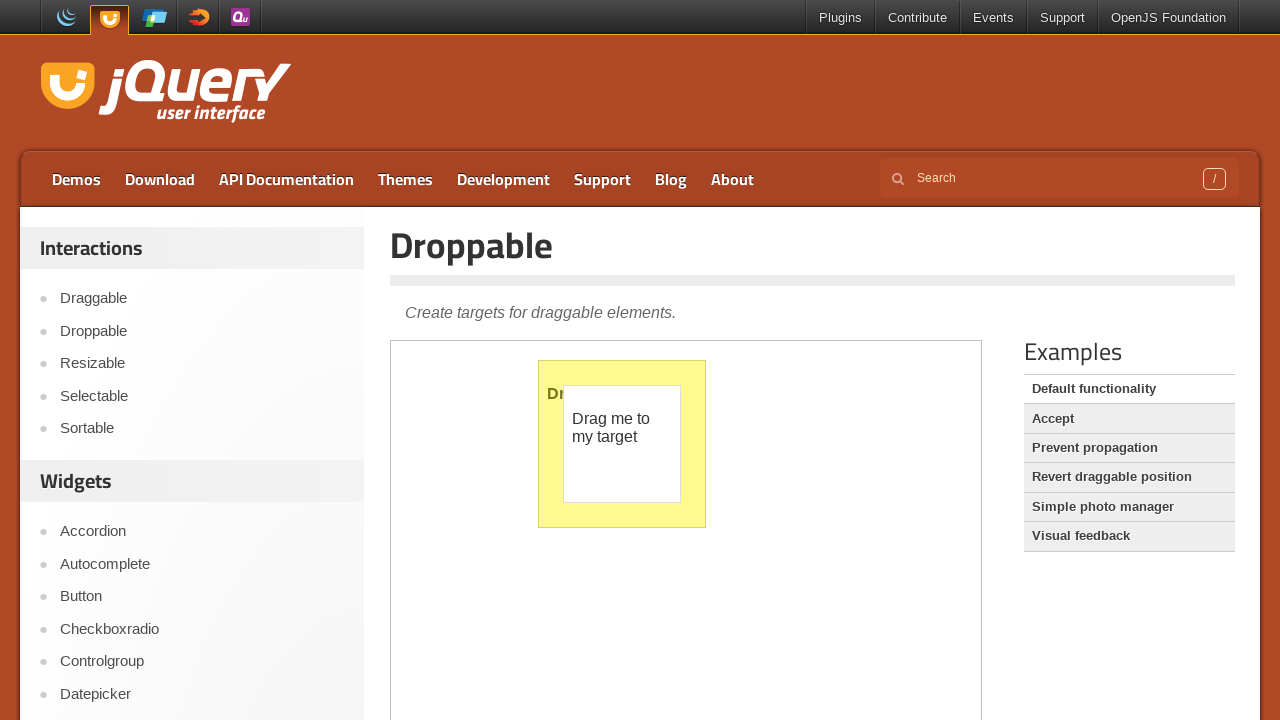